Navigates to the Rahul Shetty Academy client dashboard page. This is a minimal test that only loads the page without performing any additional actions.

Starting URL: https://rahulshettyacademy.com/client/dashboard/dash

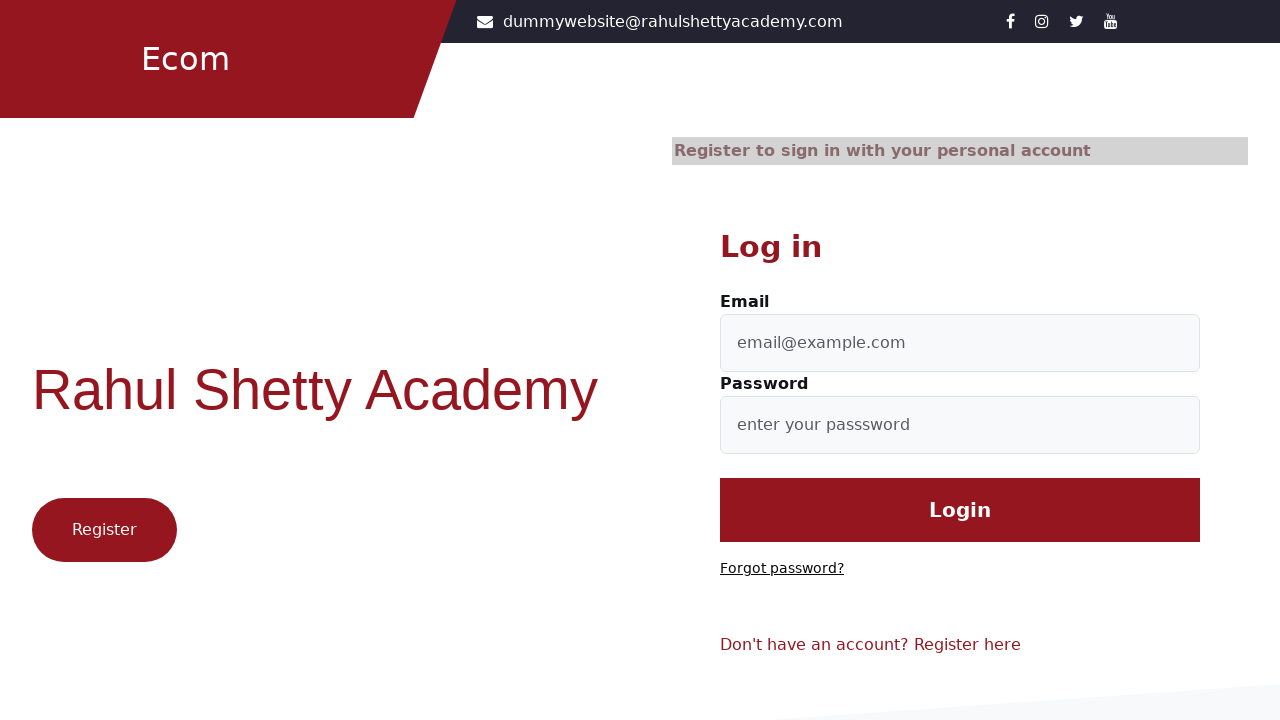

Waited for page to load (domcontentloaded state reached)
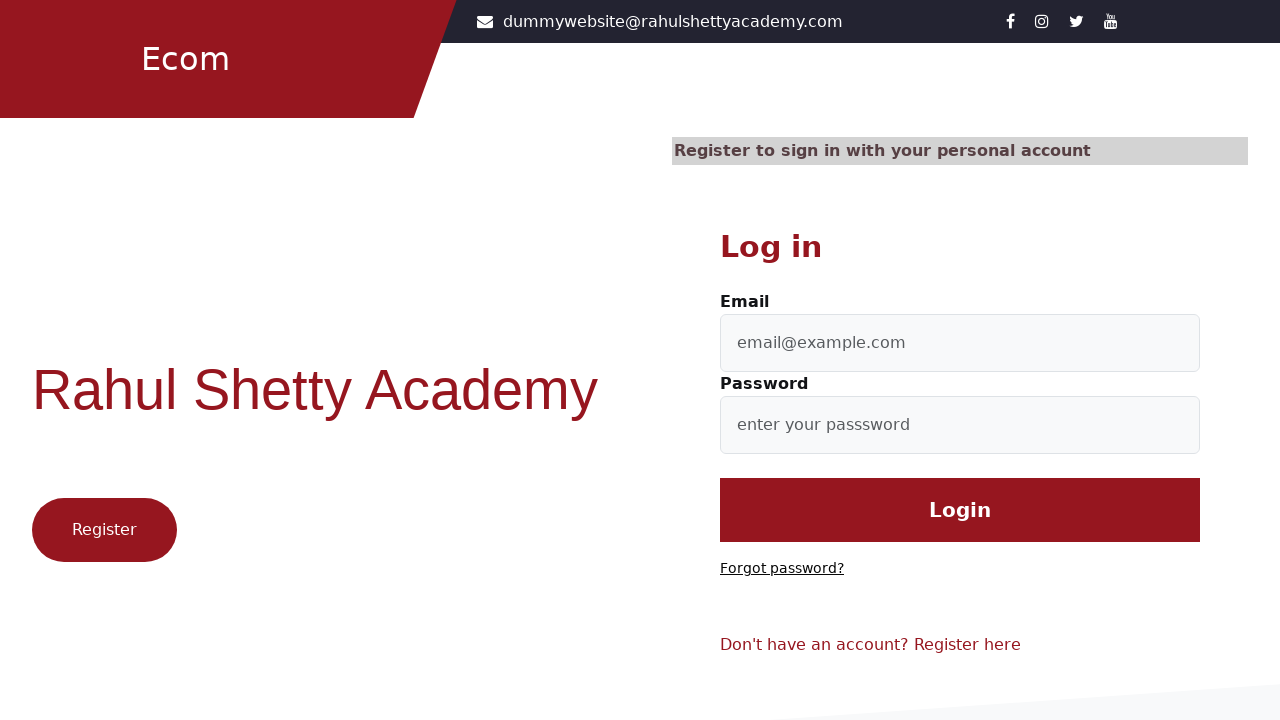

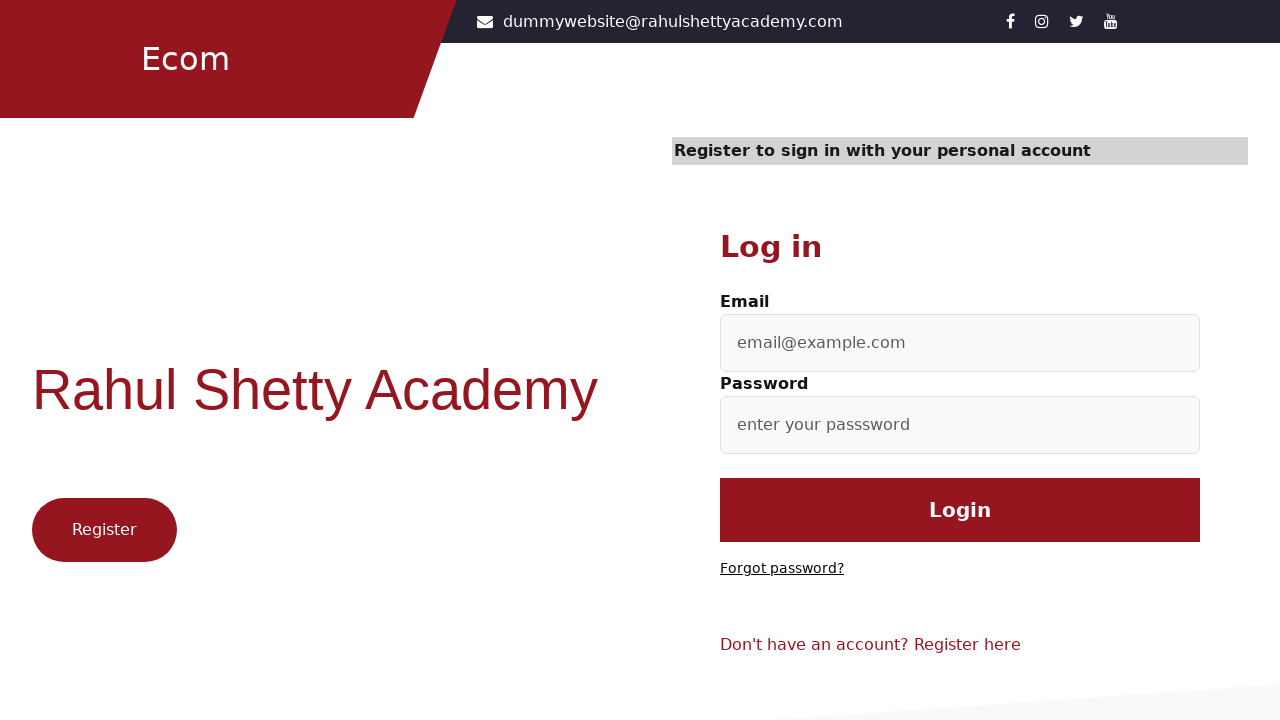